Tests various window handling operations including opening new windows, counting opened tabs, closing multiple windows, and handling delayed window opening

Starting URL: https://leafground.com/window.xhtml

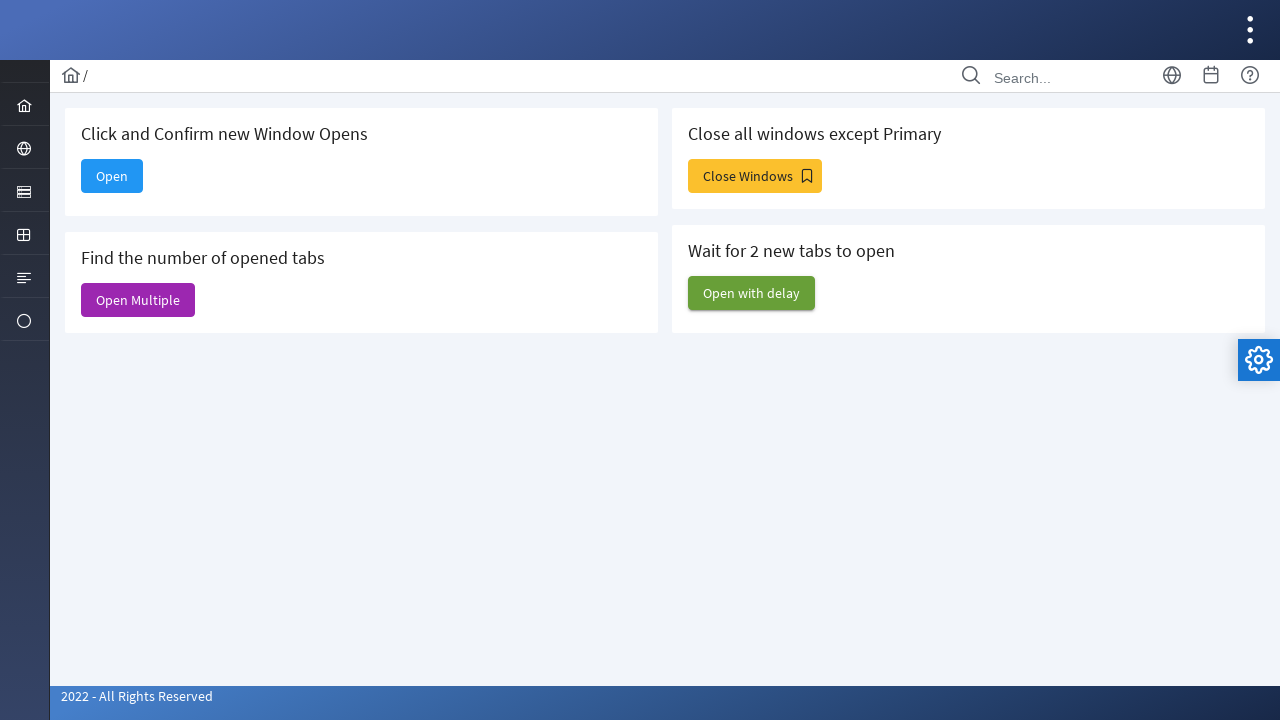

Retrieved original window title
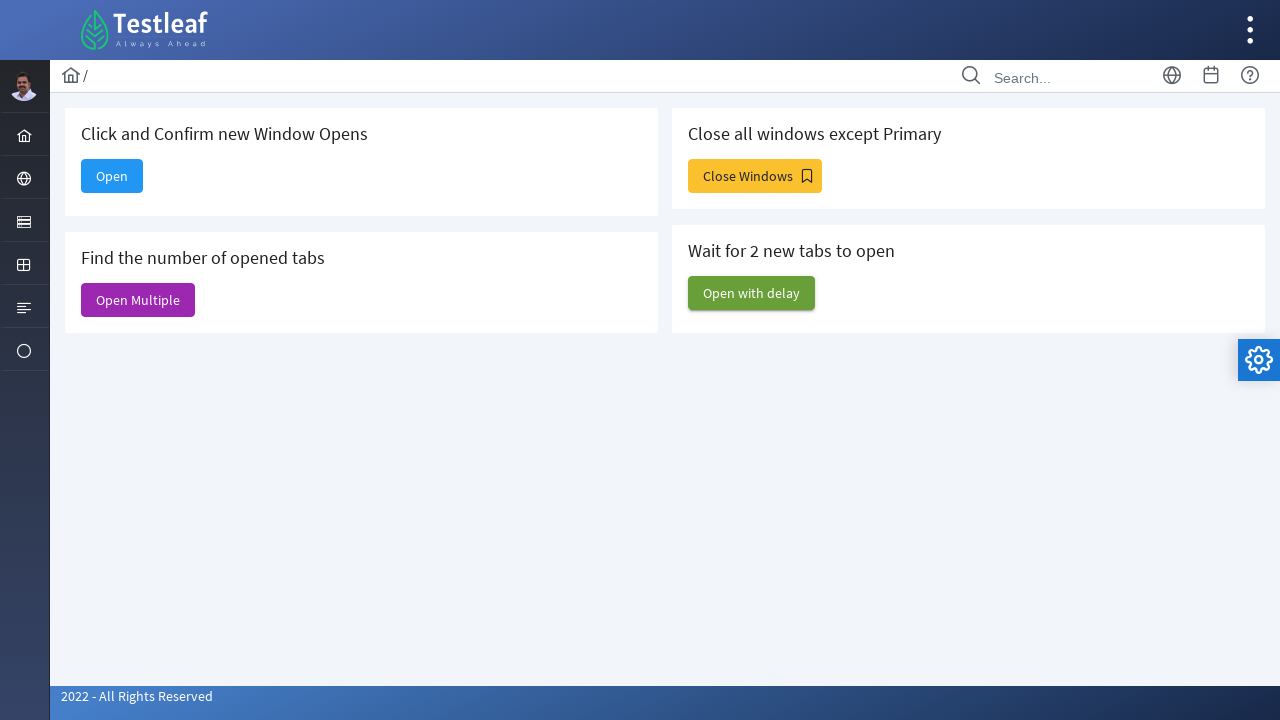

Clicked 'Open' button to open new window at (112, 176) on xpath=//span[text()='Open']
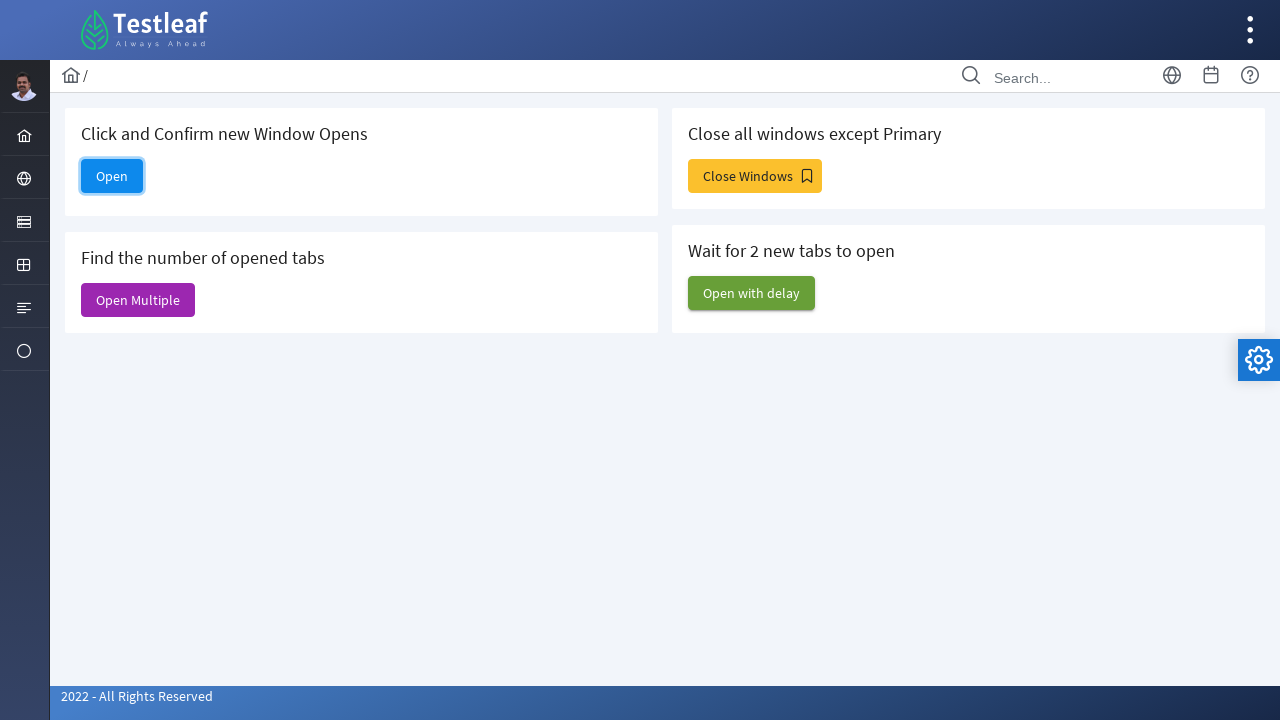

New window opened successfully
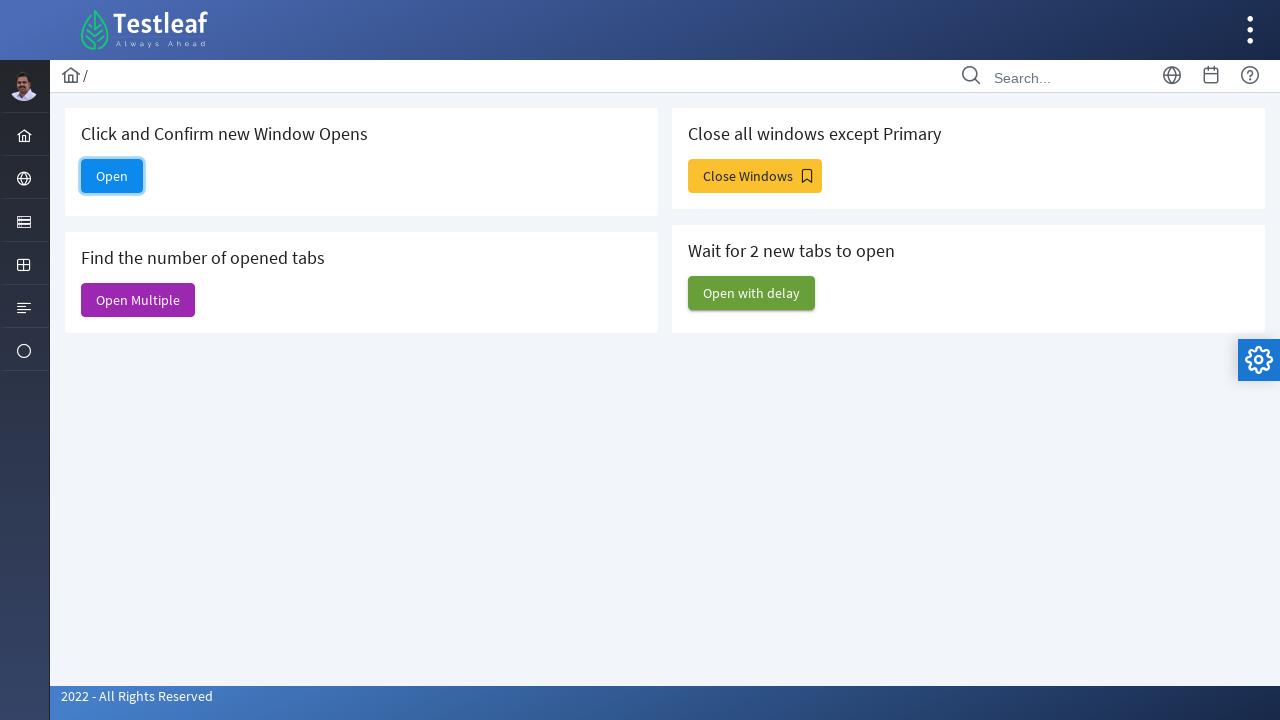

Retrieved new window title
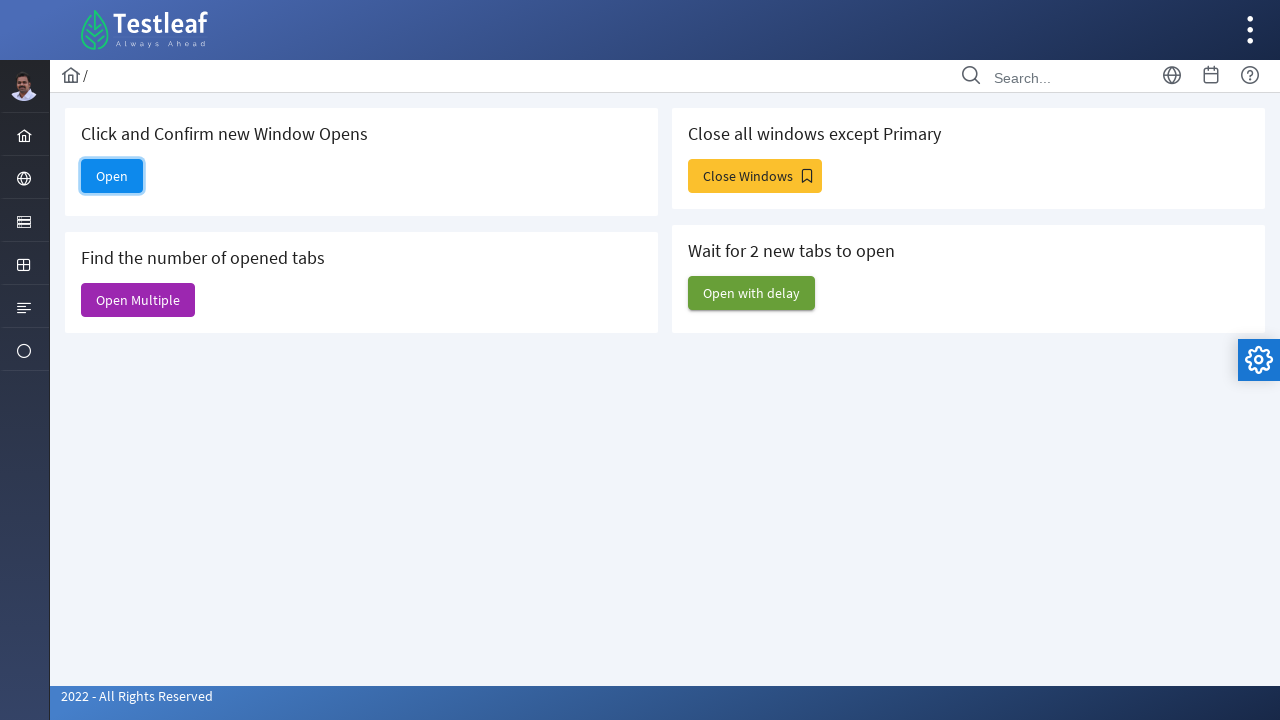

Closed new window
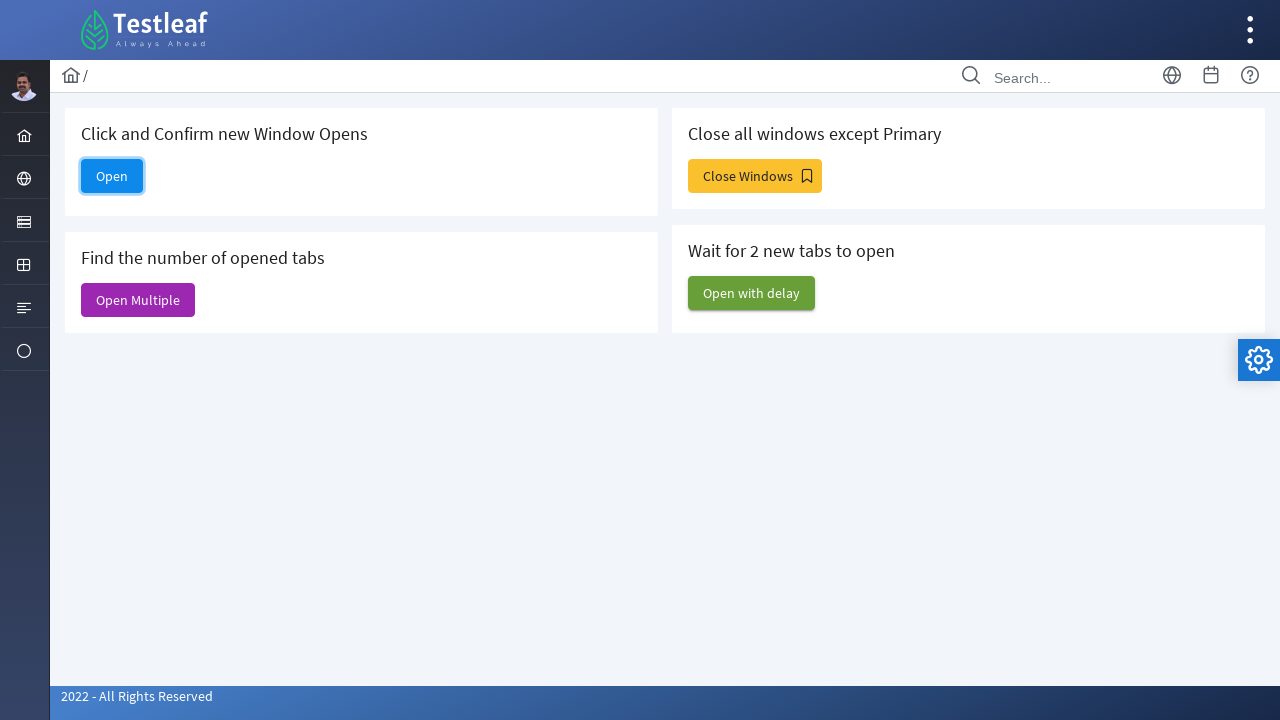

Captured initial page count
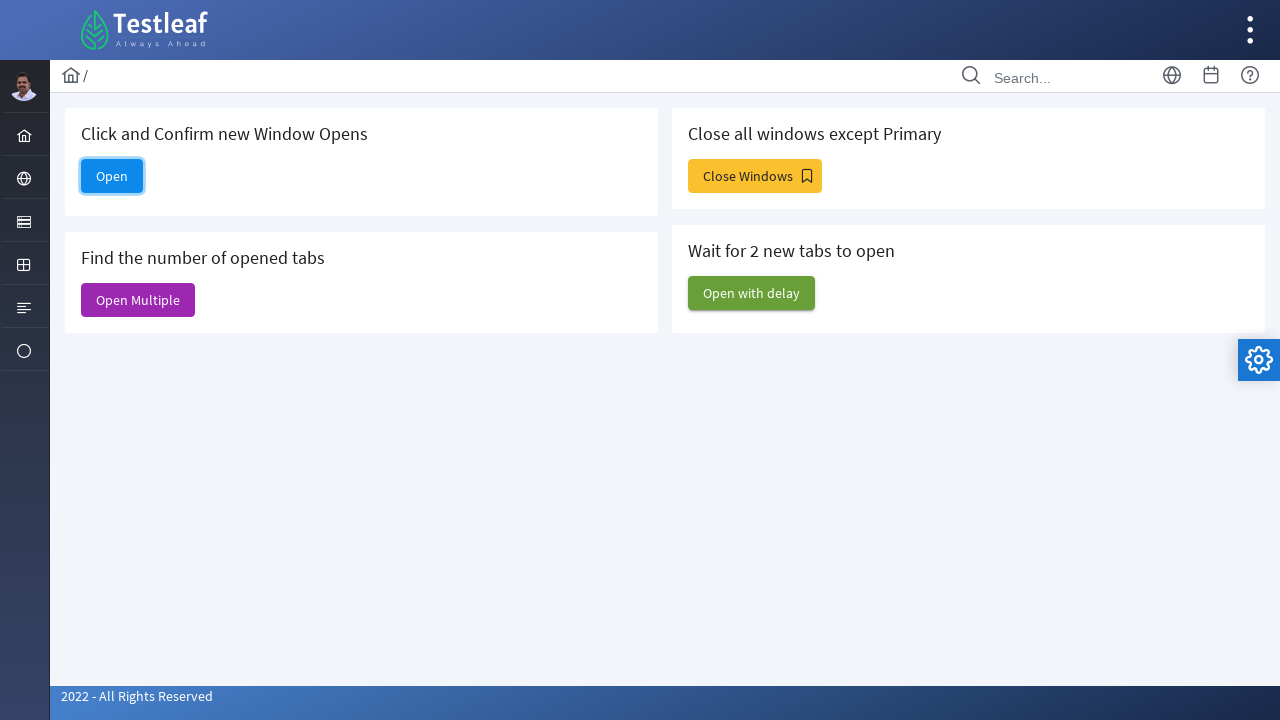

Clicked 'Open Multiple' button to open multiple windows at (138, 300) on xpath=//span[text()='Open Multiple']
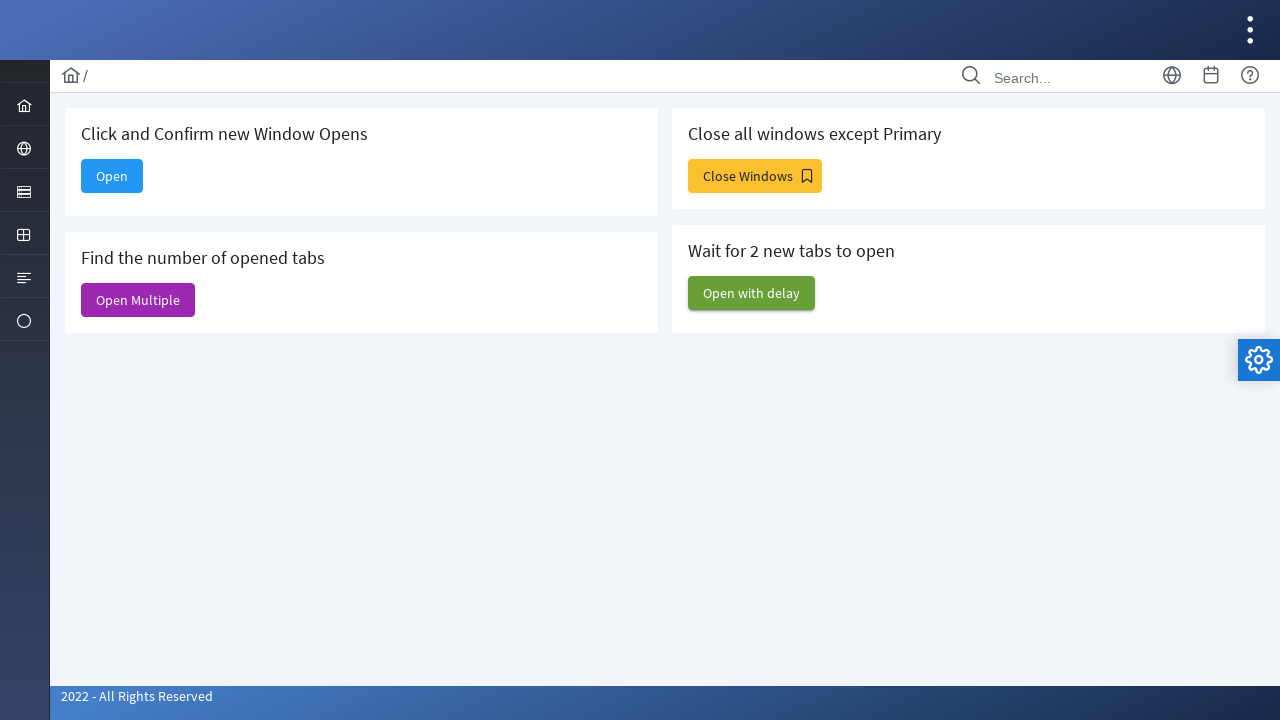

Waited 1000ms for multiple windows to open
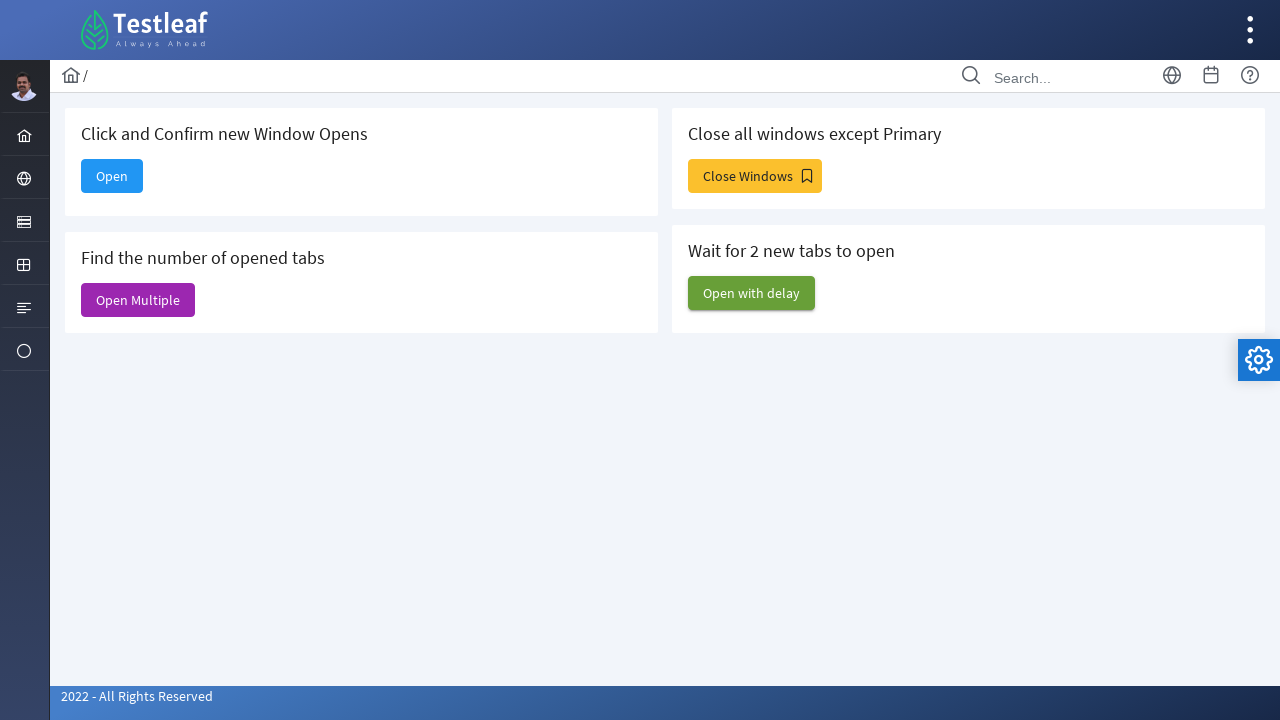

Captured all open pages count: 6
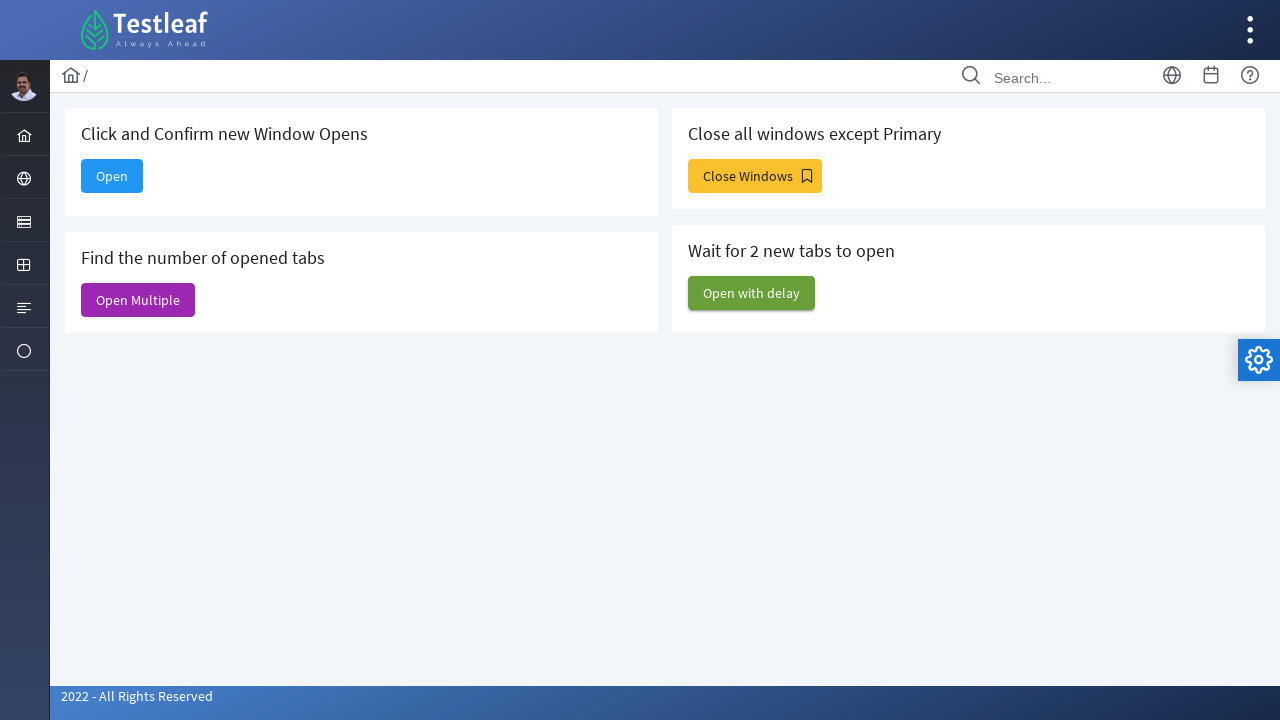

Closed a new window
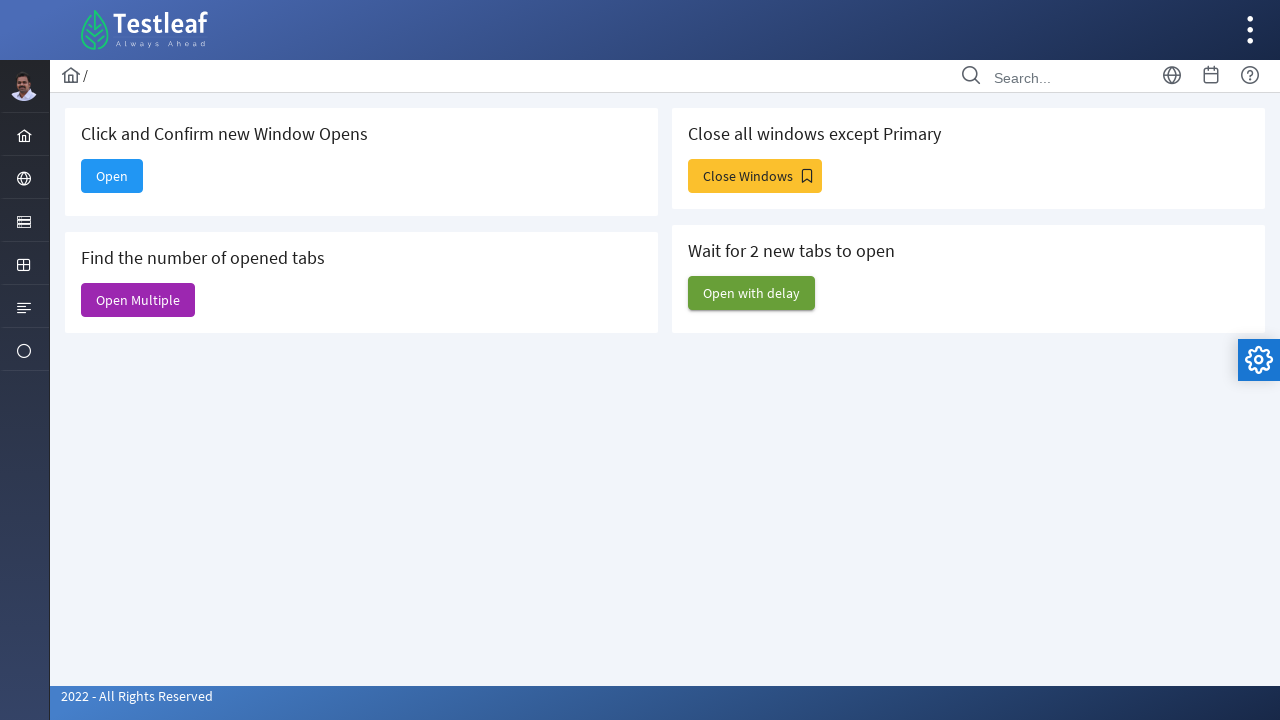

Closed a new window
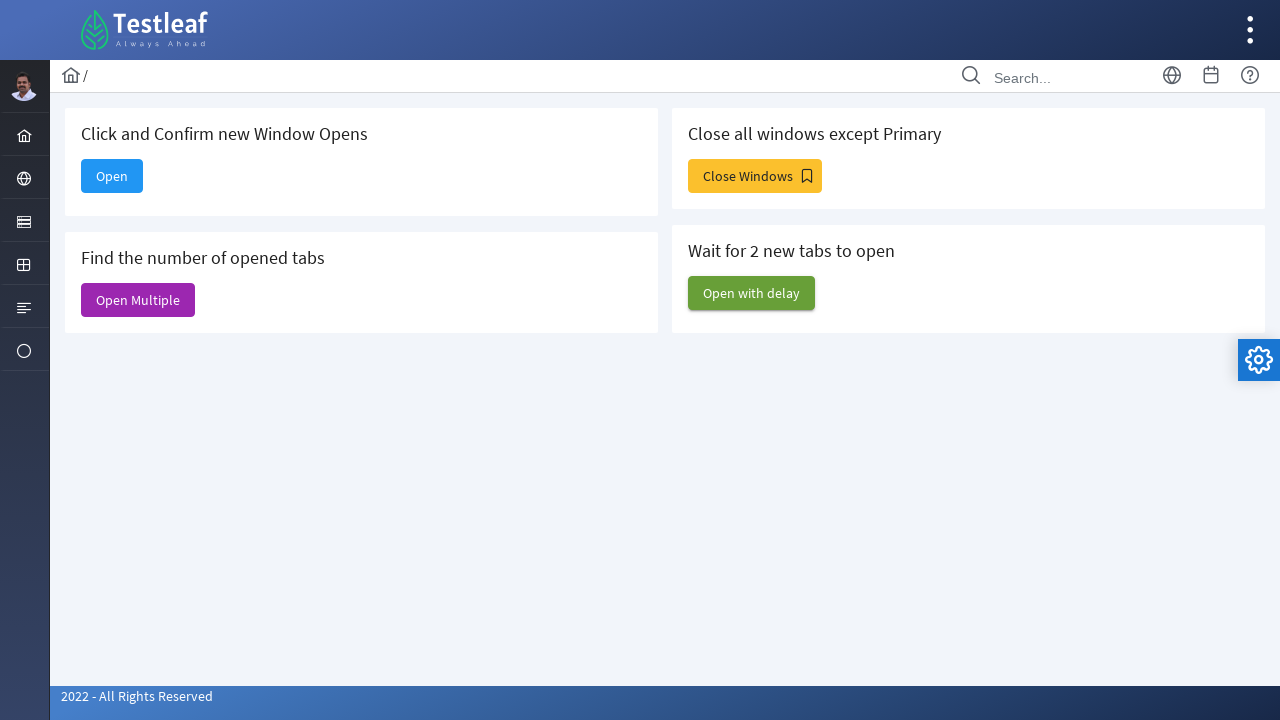

Closed a new window
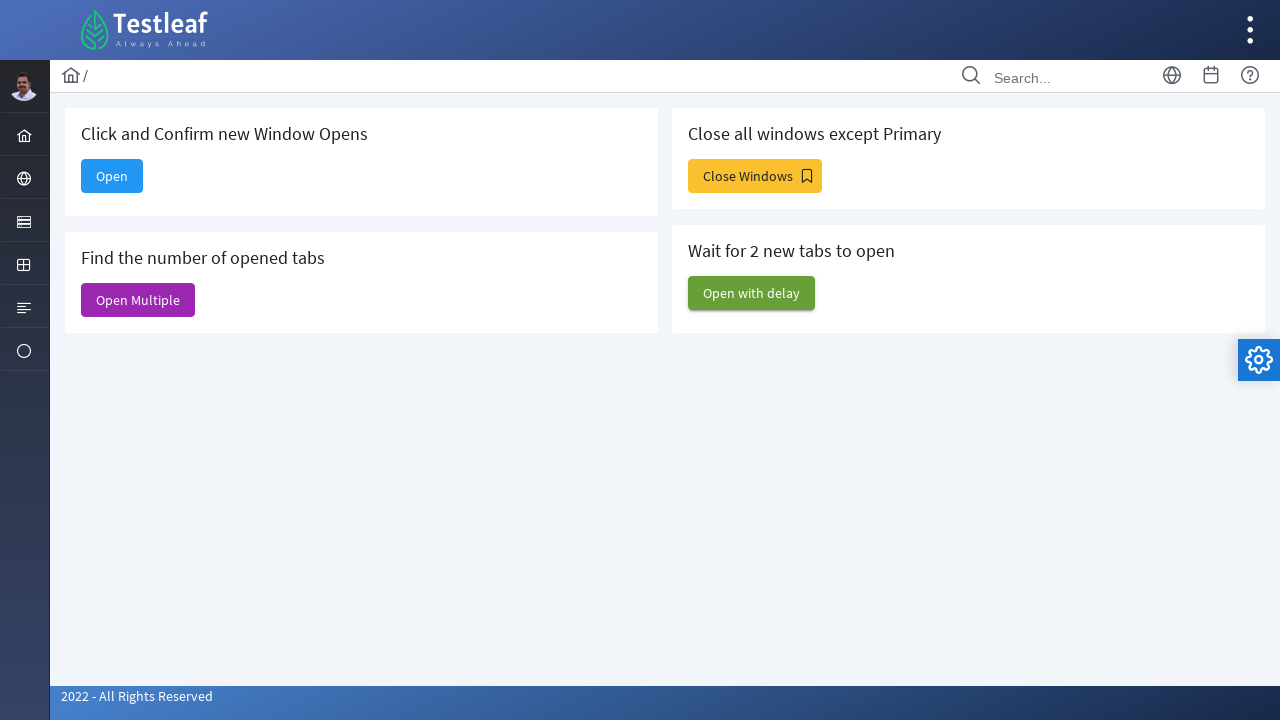

Closed a new window
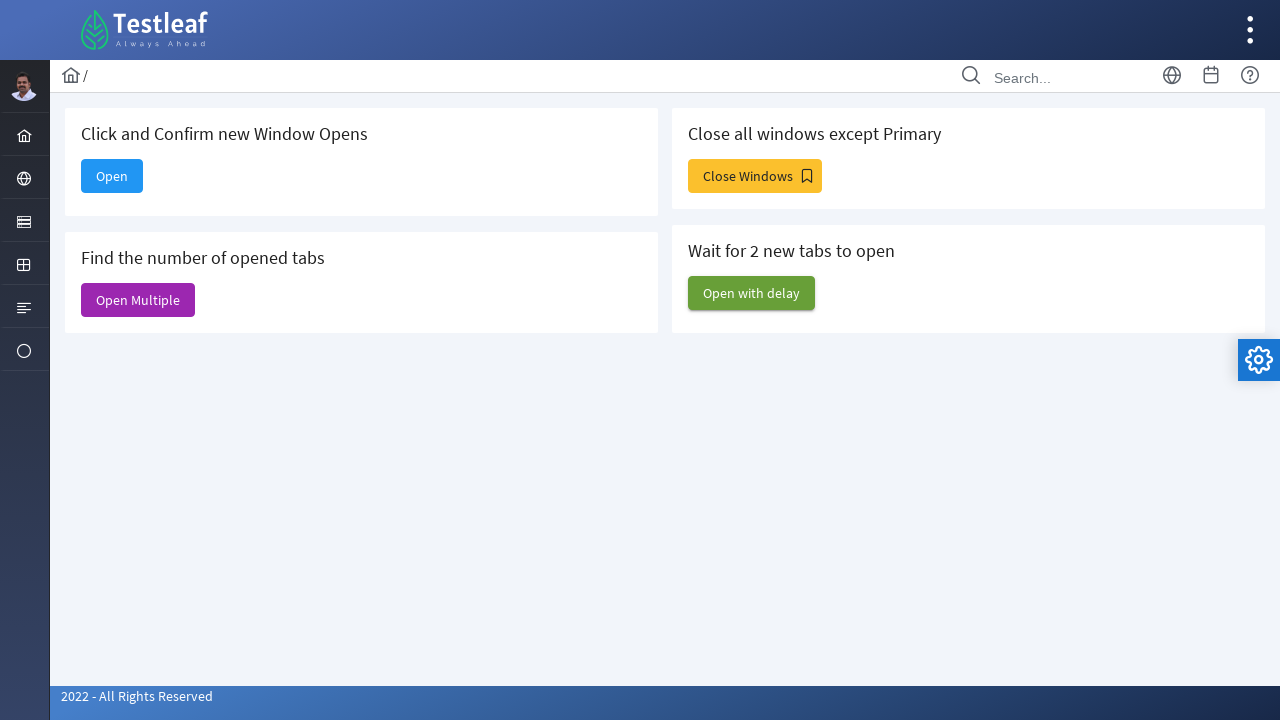

Closed a new window
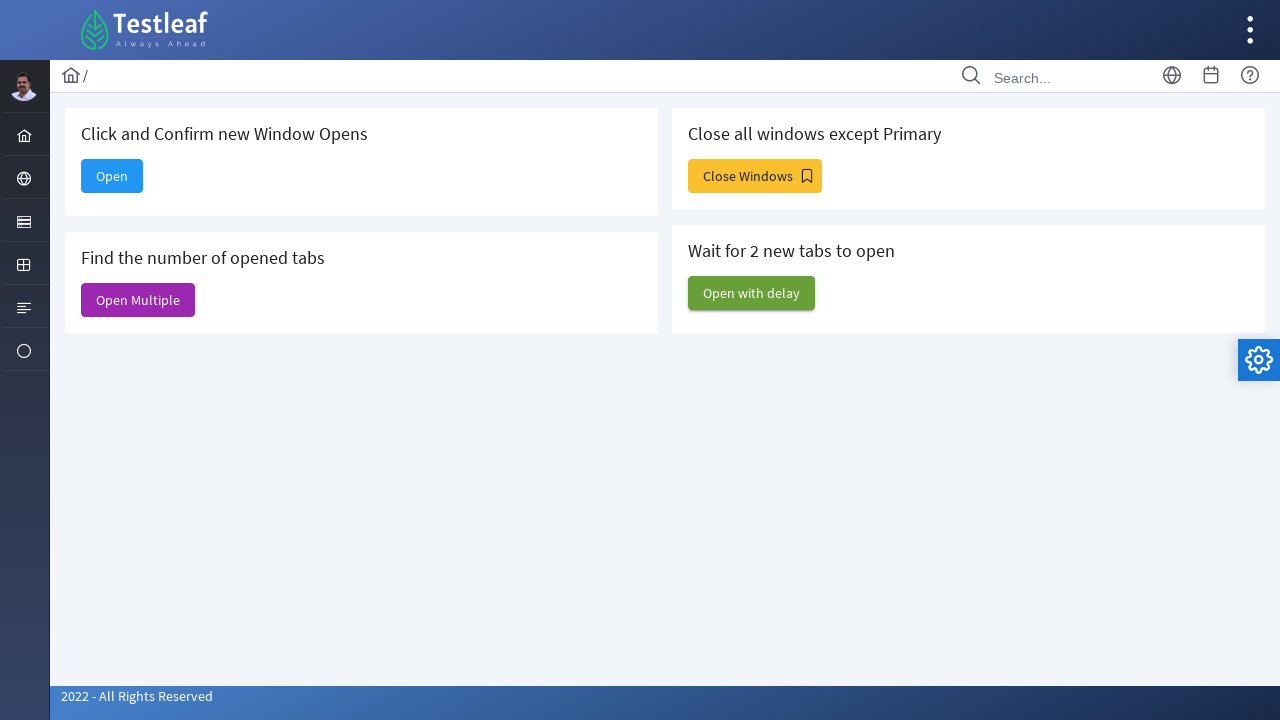

Clicked 'Close Windows' button at (755, 176) on xpath=//span[text()='Close Windows']
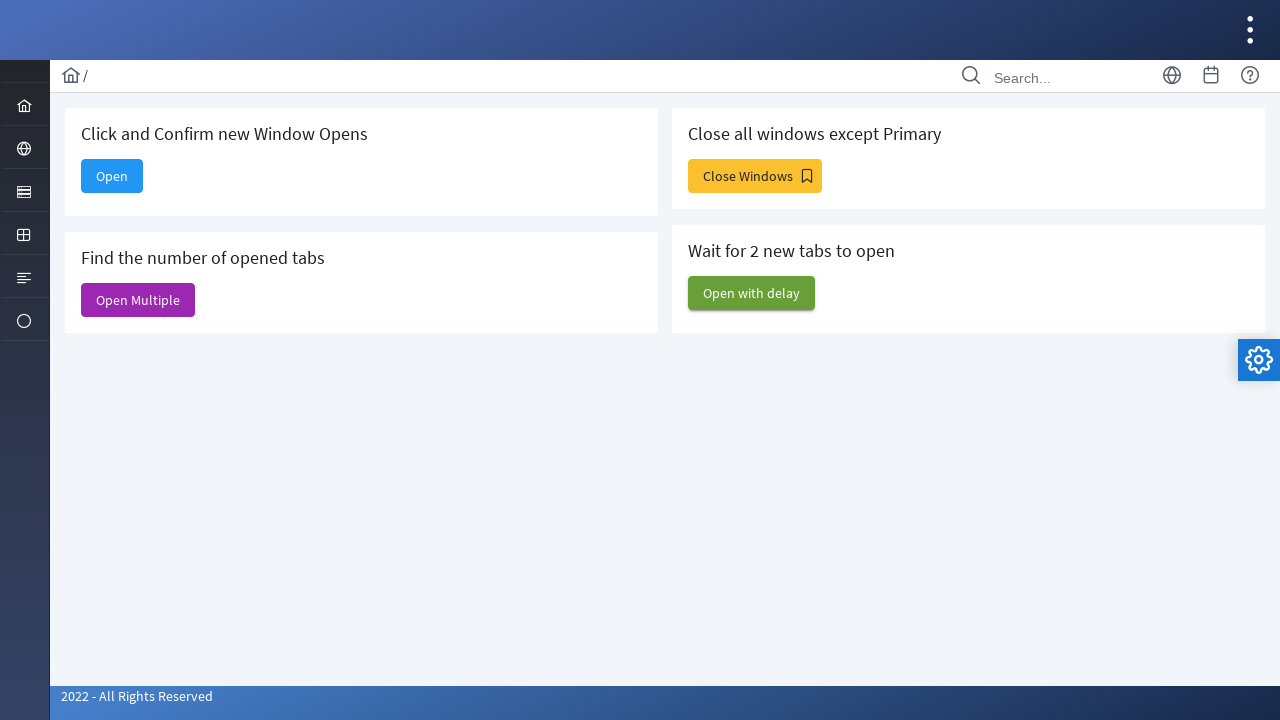

Waited 1000ms for windows to appear
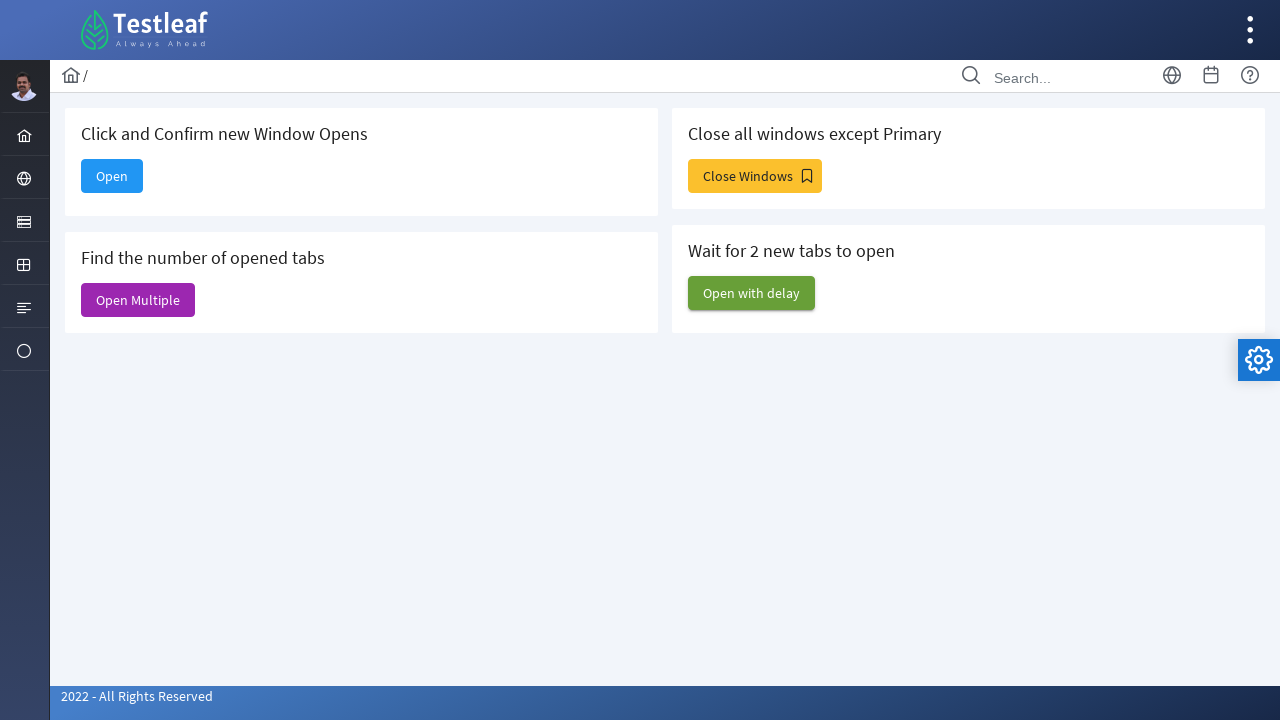

Captured all open pages: 4 total
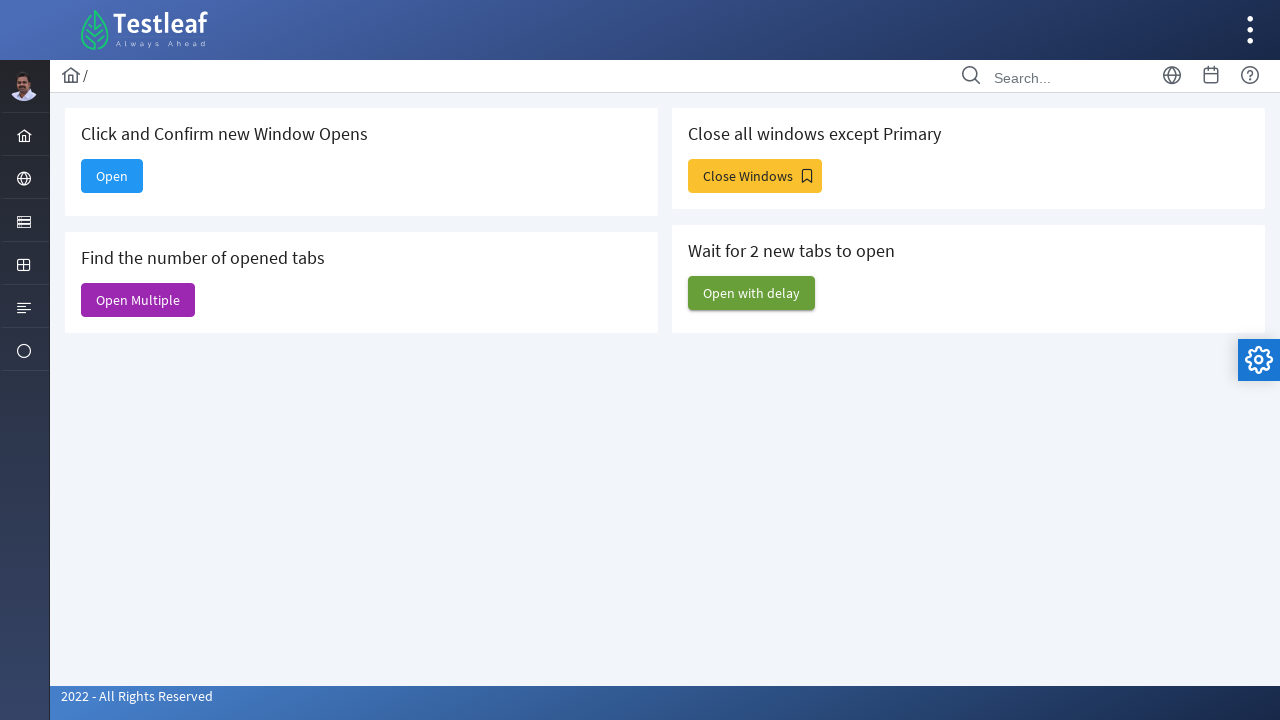

Closed a window except primary
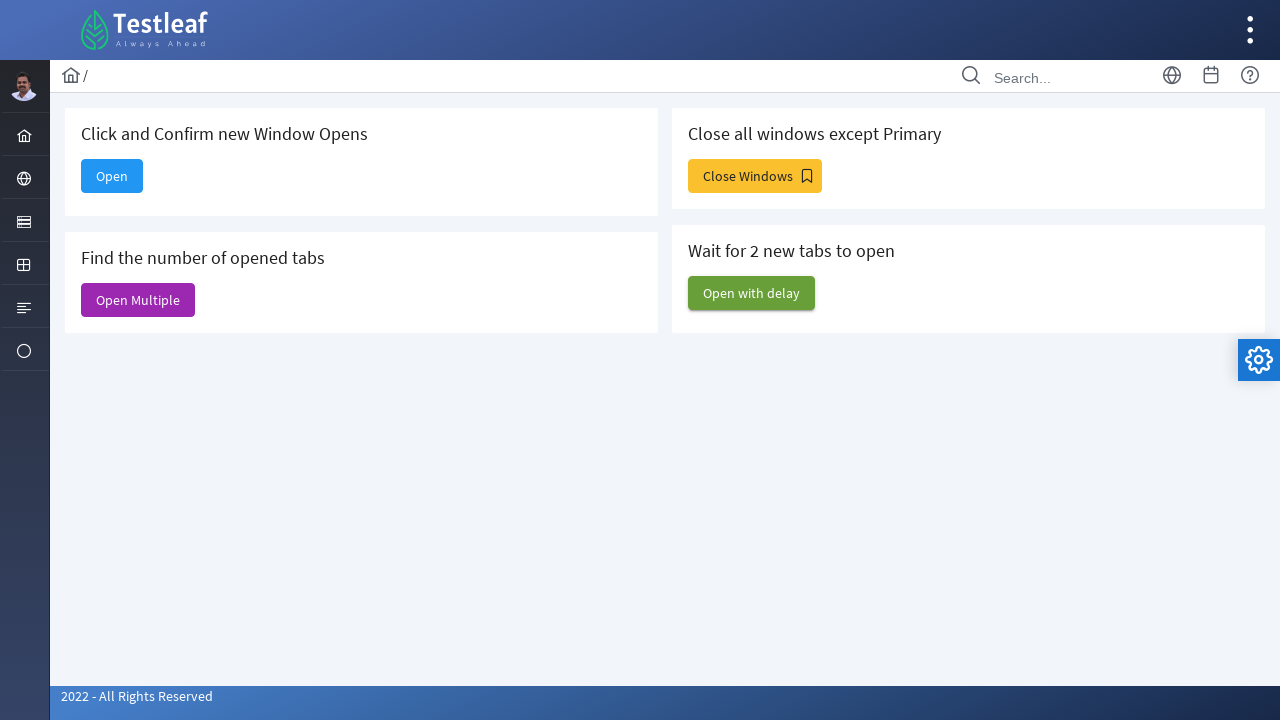

Closed a window except primary
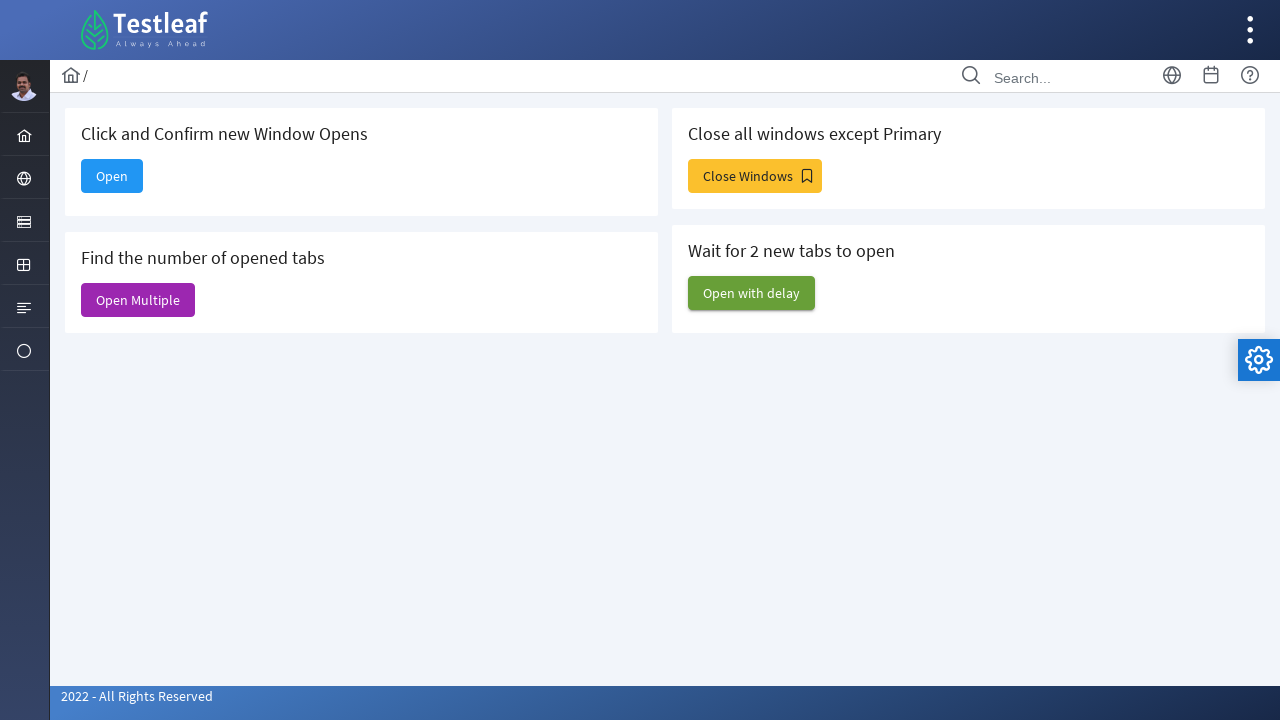

Closed a window except primary
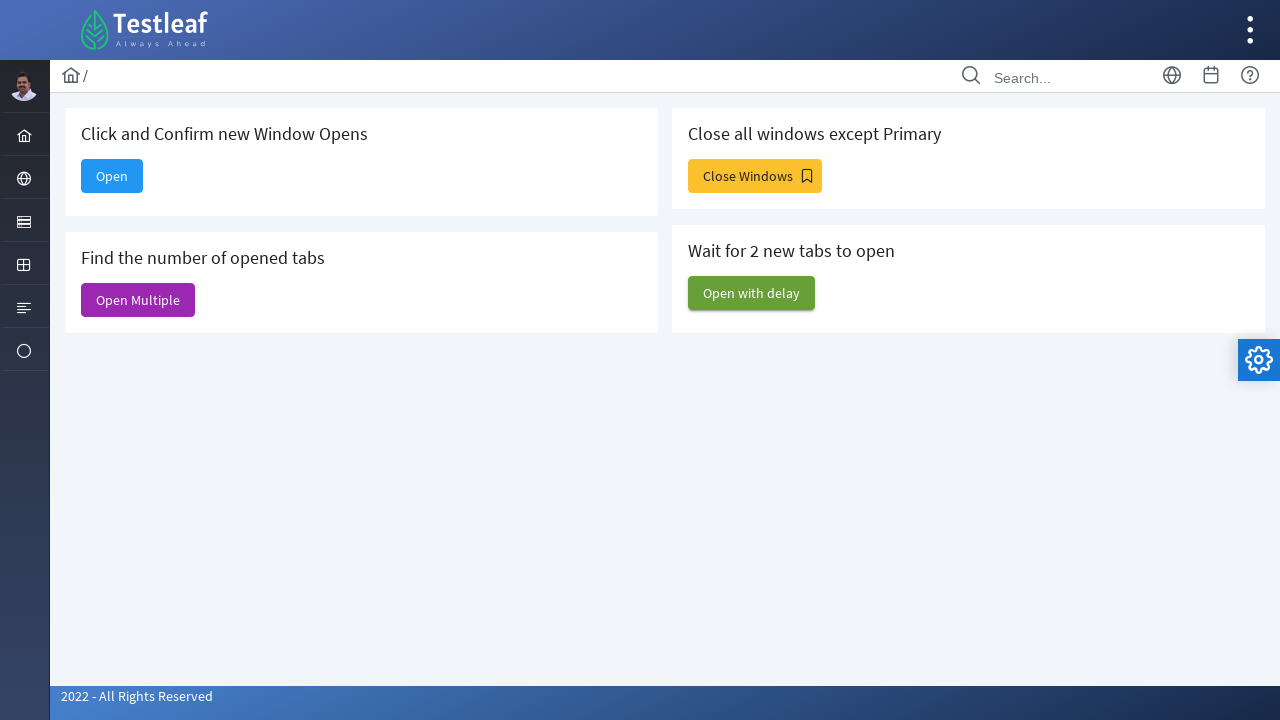

Confirmed primary window: Window
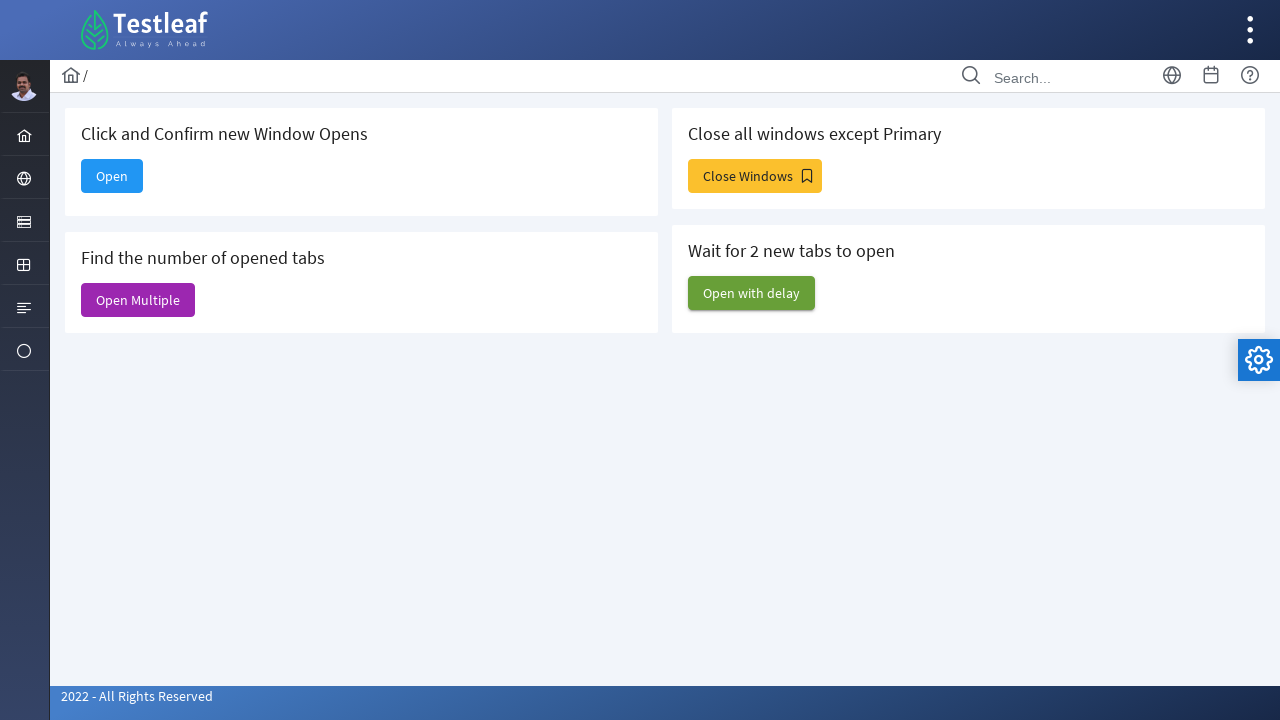

Clicked 'Open with delay' button at (752, 293) on xpath=//span[text()='Open with delay']
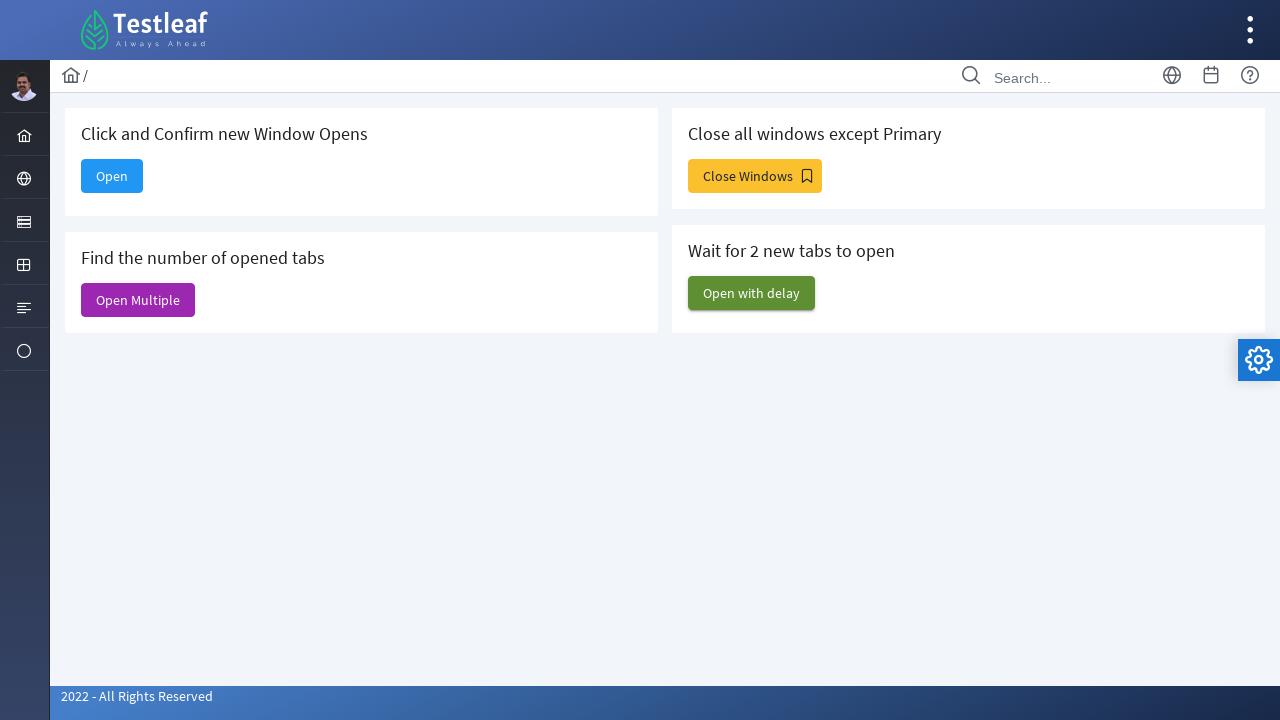

Waited 2000ms for delayed windows to open
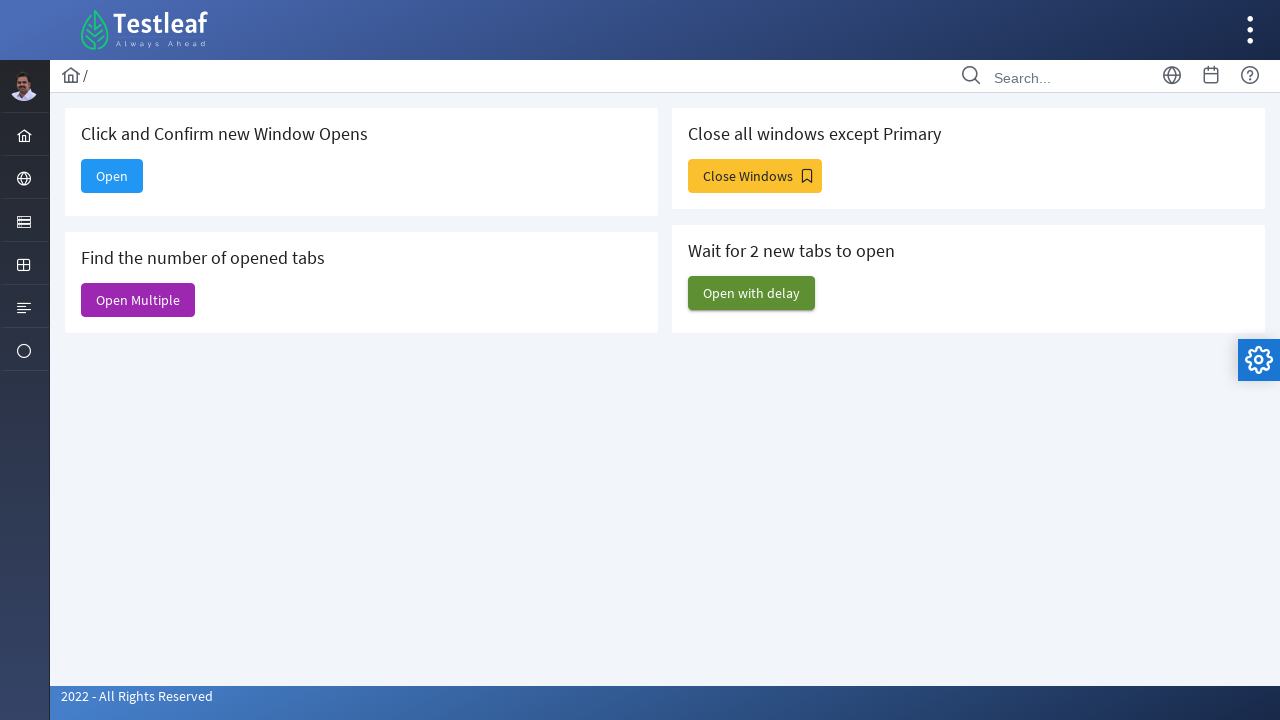

Captured all open pages after delay: 3 total
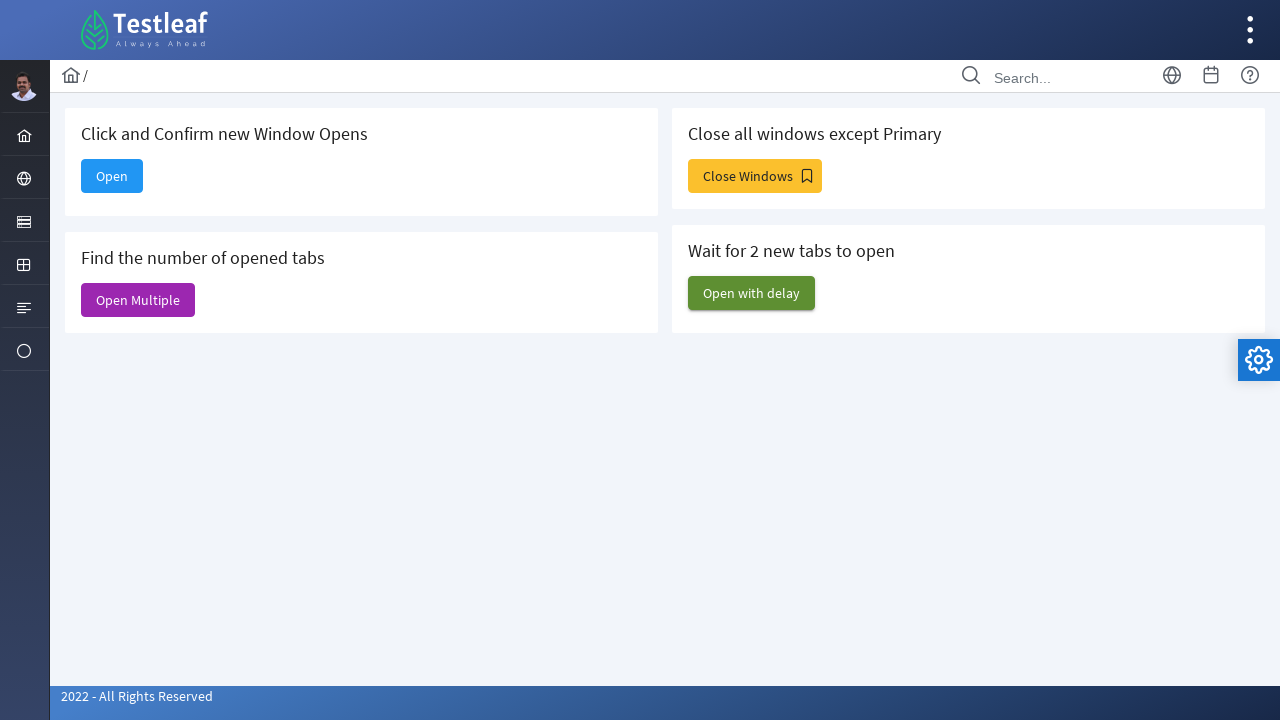

Closed delayed window
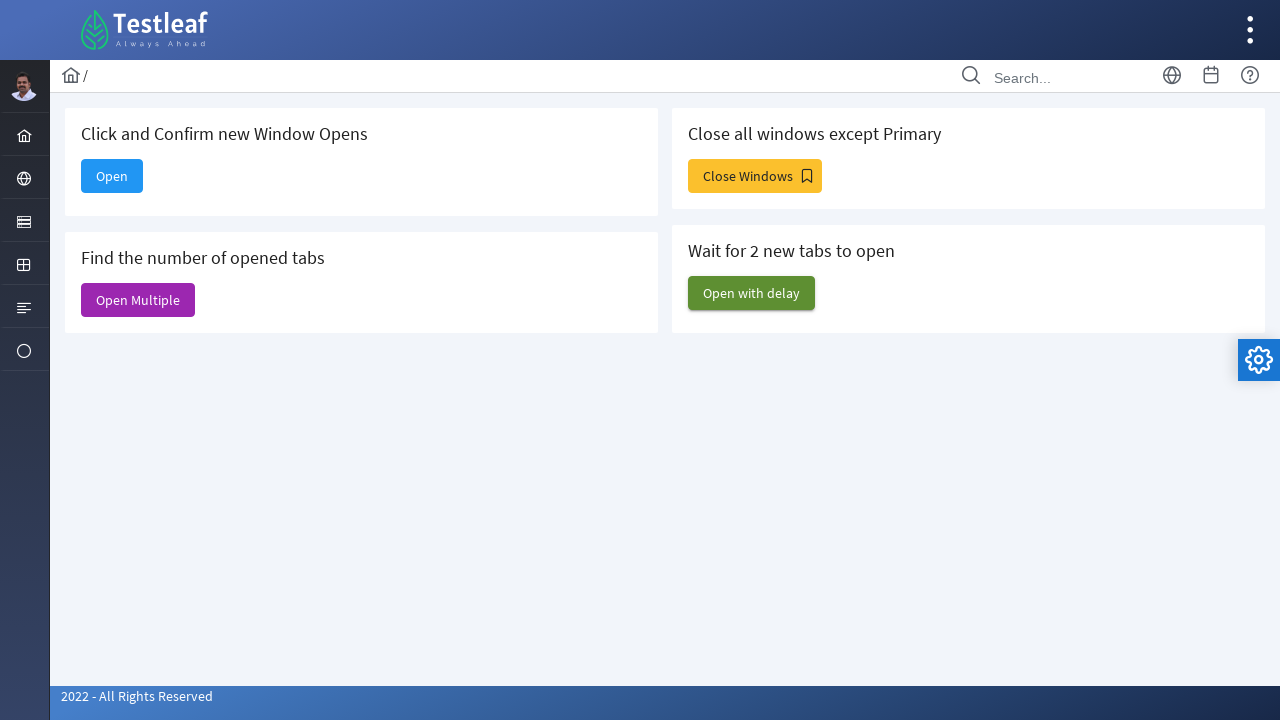

Closed delayed window
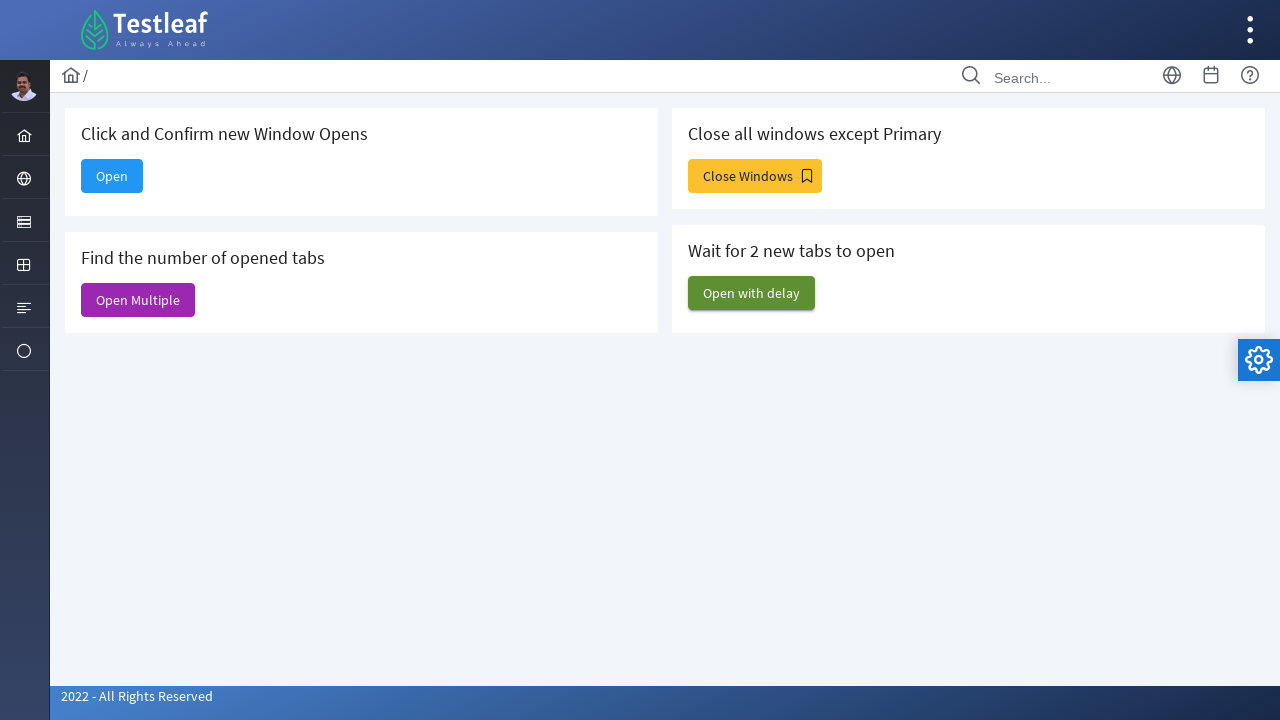

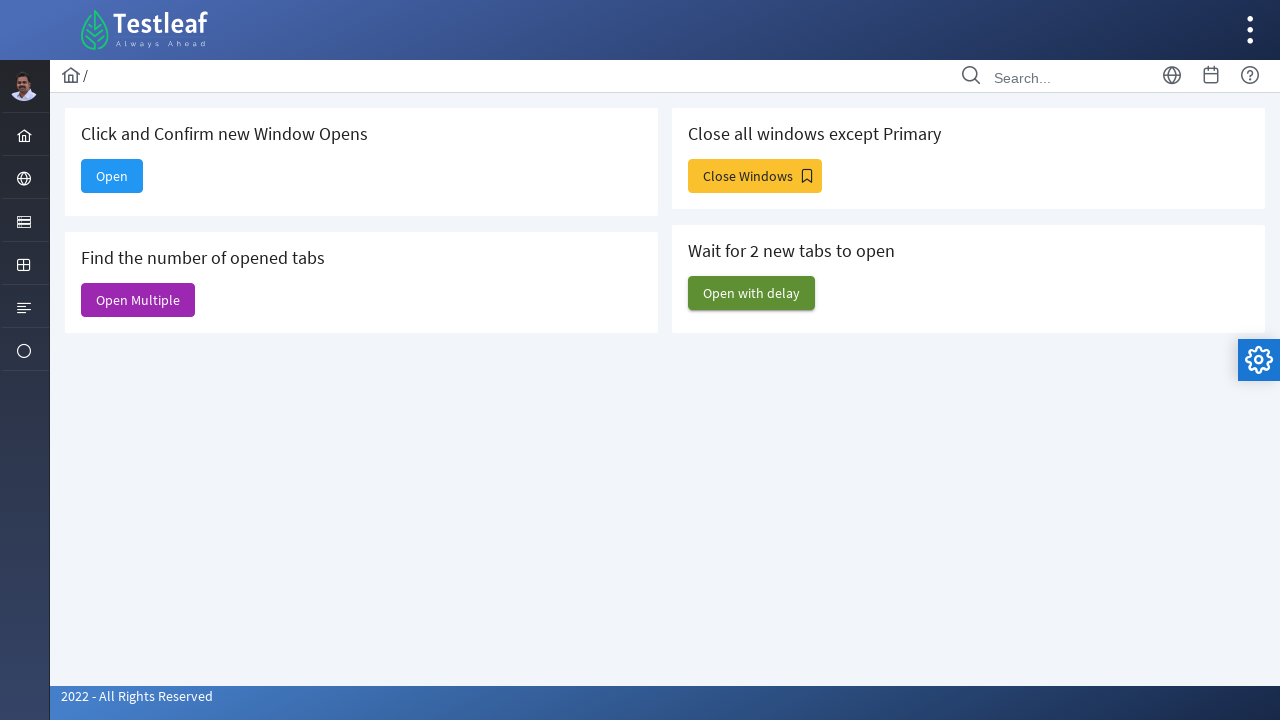